Tests hover functionality by hovering over three user profile images, verifying the displayed usernames, and clicking on profile links to verify they load

Starting URL: http://the-internet.herokuapp.com/hovers

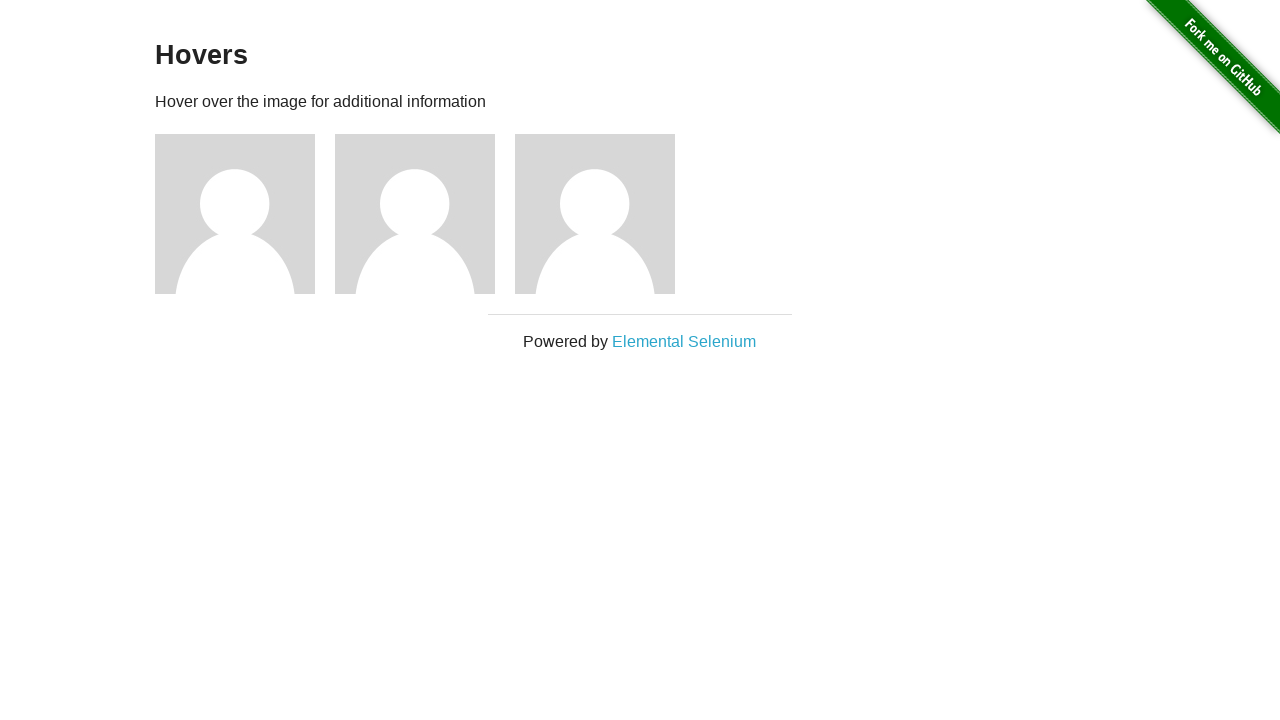

Hovered over first user profile image at (235, 214) on xpath=//*[@id="content"]/div/div[1]/img
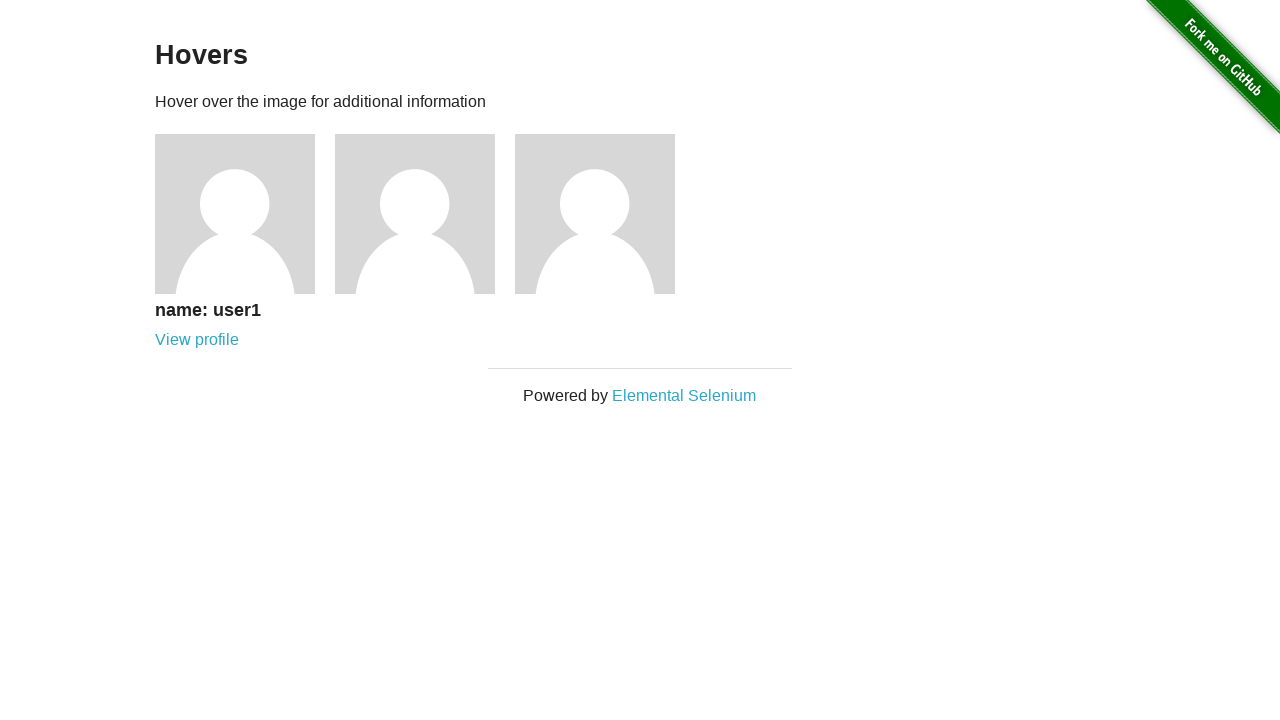

Verified first user name appeared
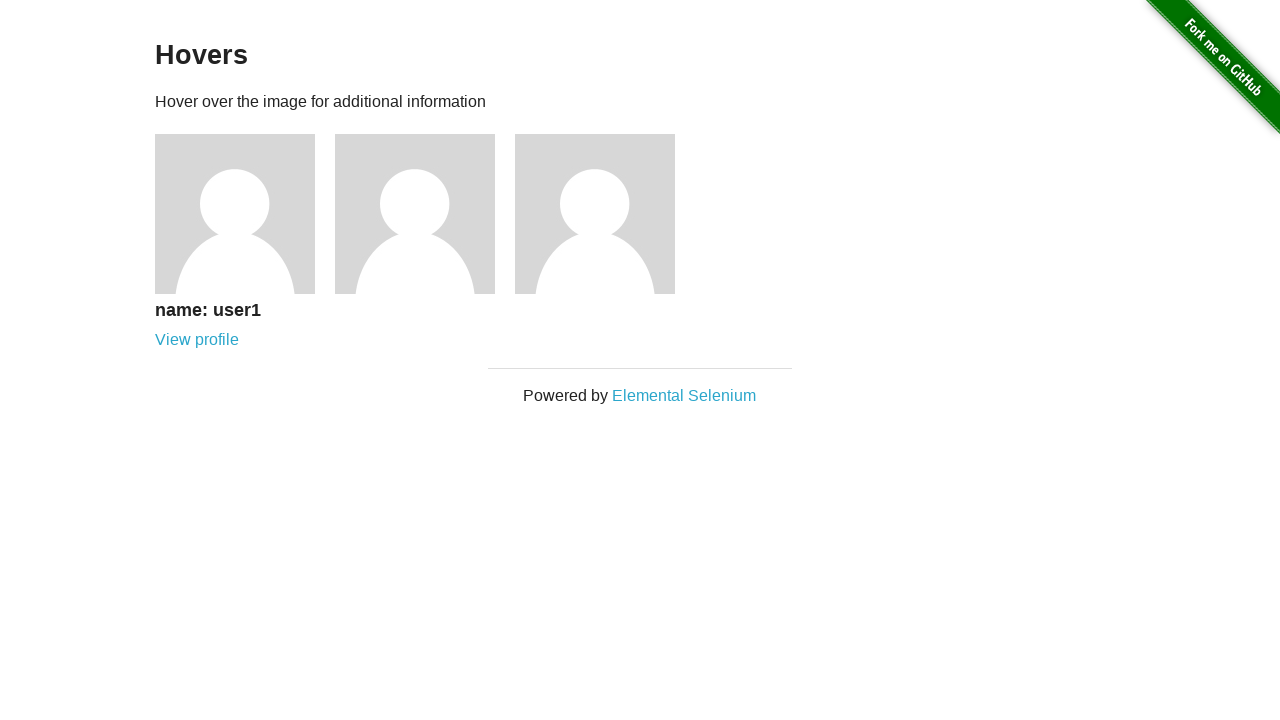

Clicked on first user profile link at (197, 340) on xpath=//*[@id="content"]/div/div[1]/div/a
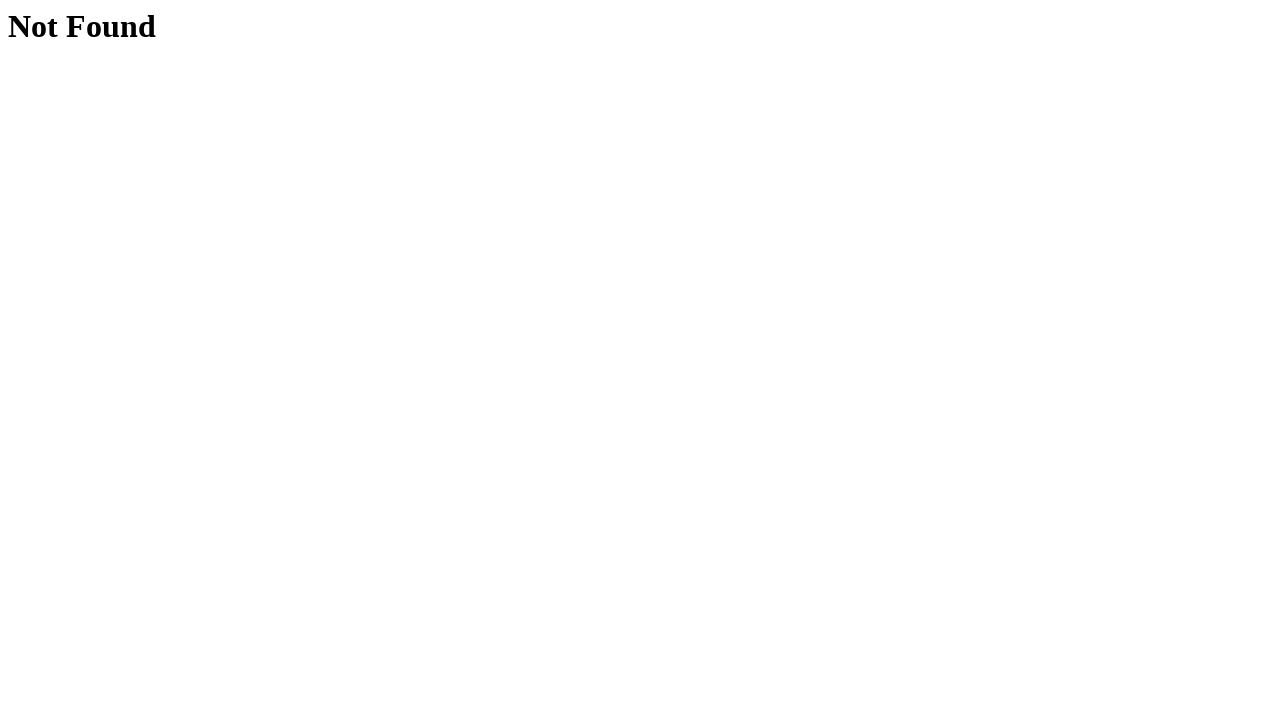

First user profile error page loaded
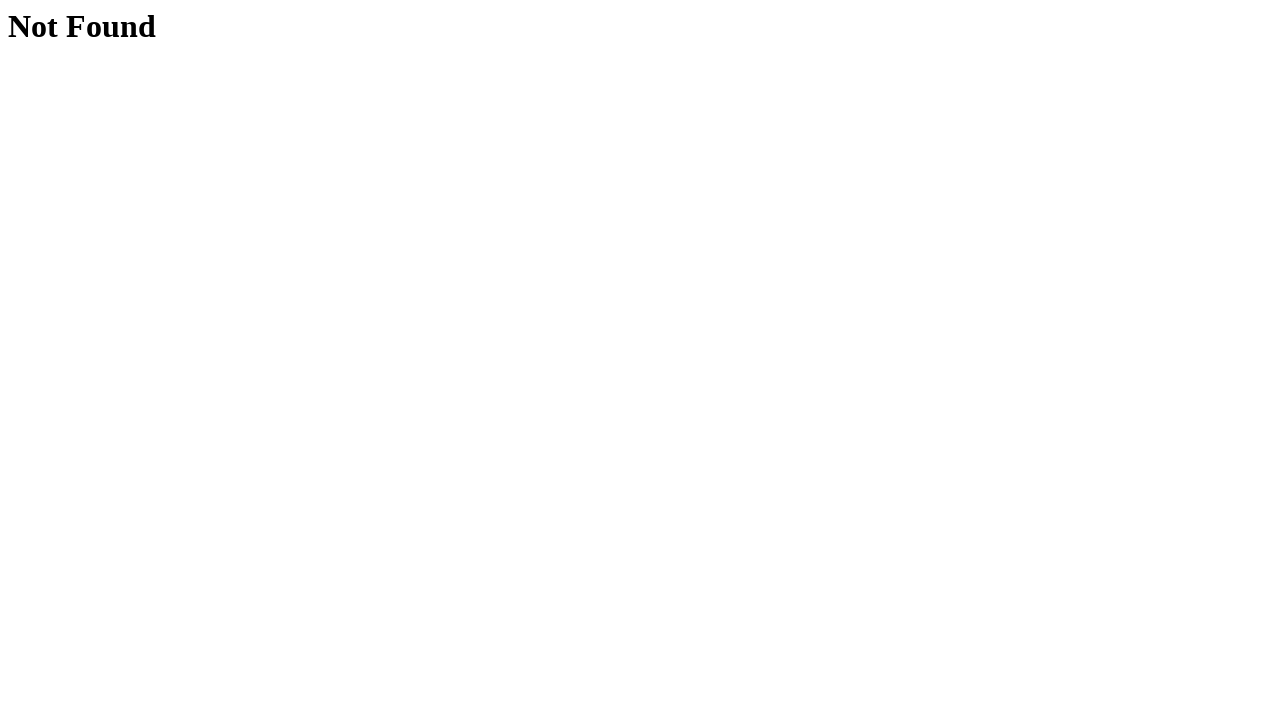

Navigated back to hovers page for user2
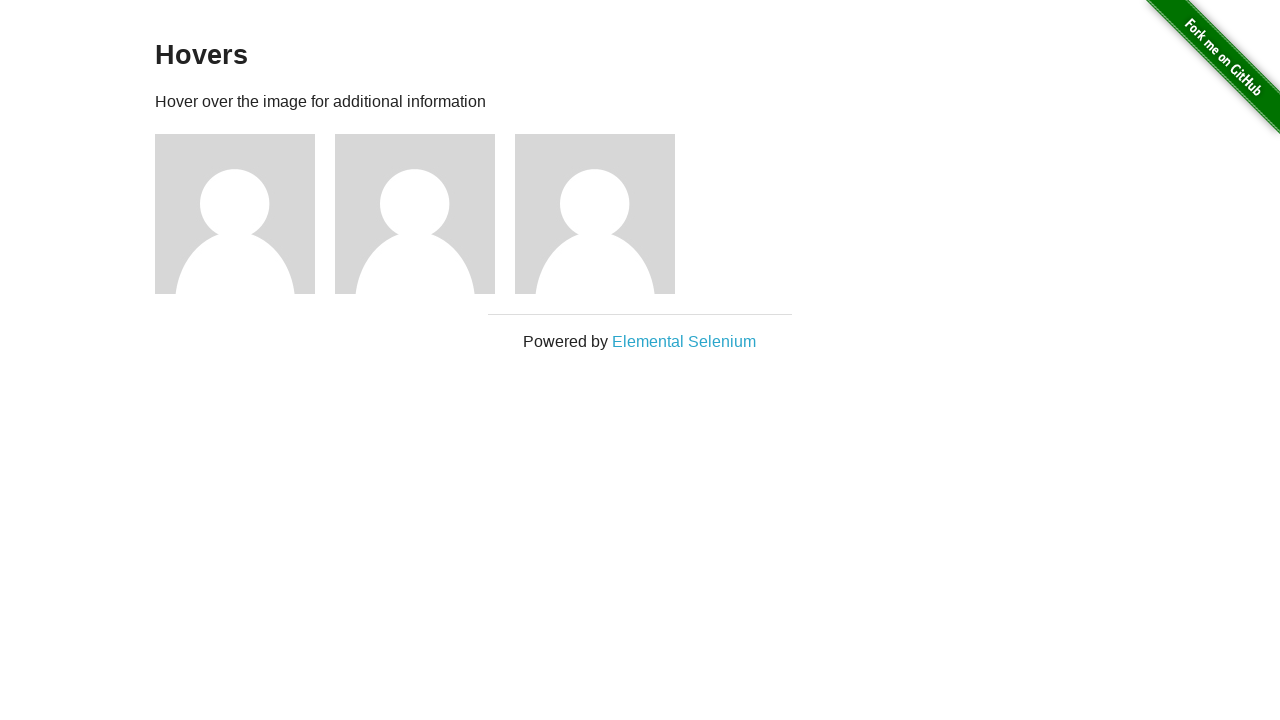

Hovered over second user profile image at (415, 214) on xpath=//*[@id="content"]/div/div[2]/img
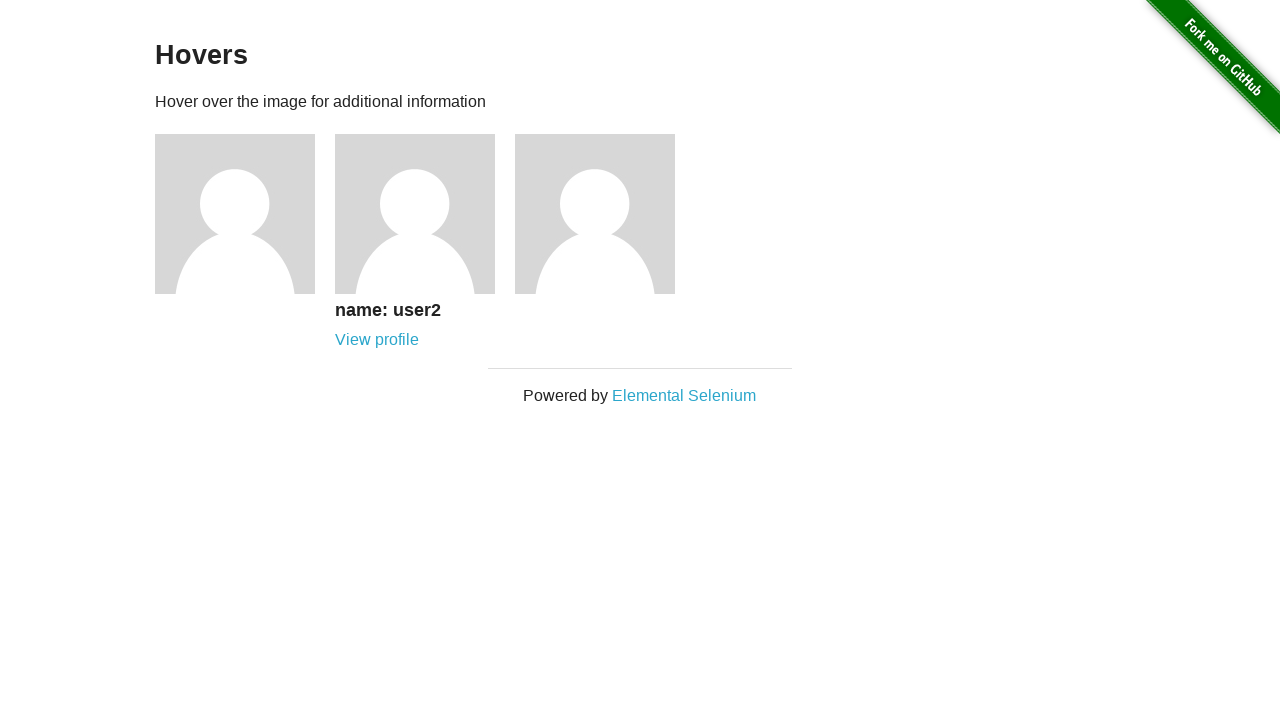

Verified second user name appeared
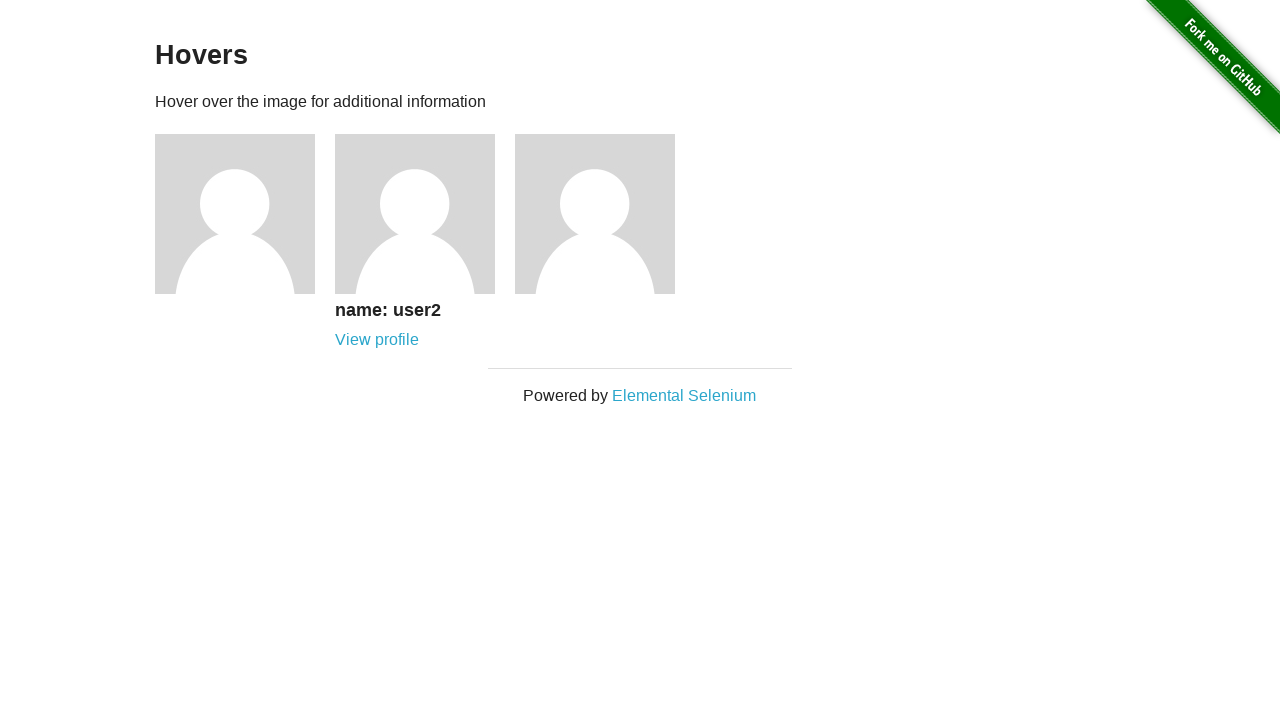

Clicked on second user profile link at (377, 340) on xpath=//*[@id="content"]/div/div[2]/div/a
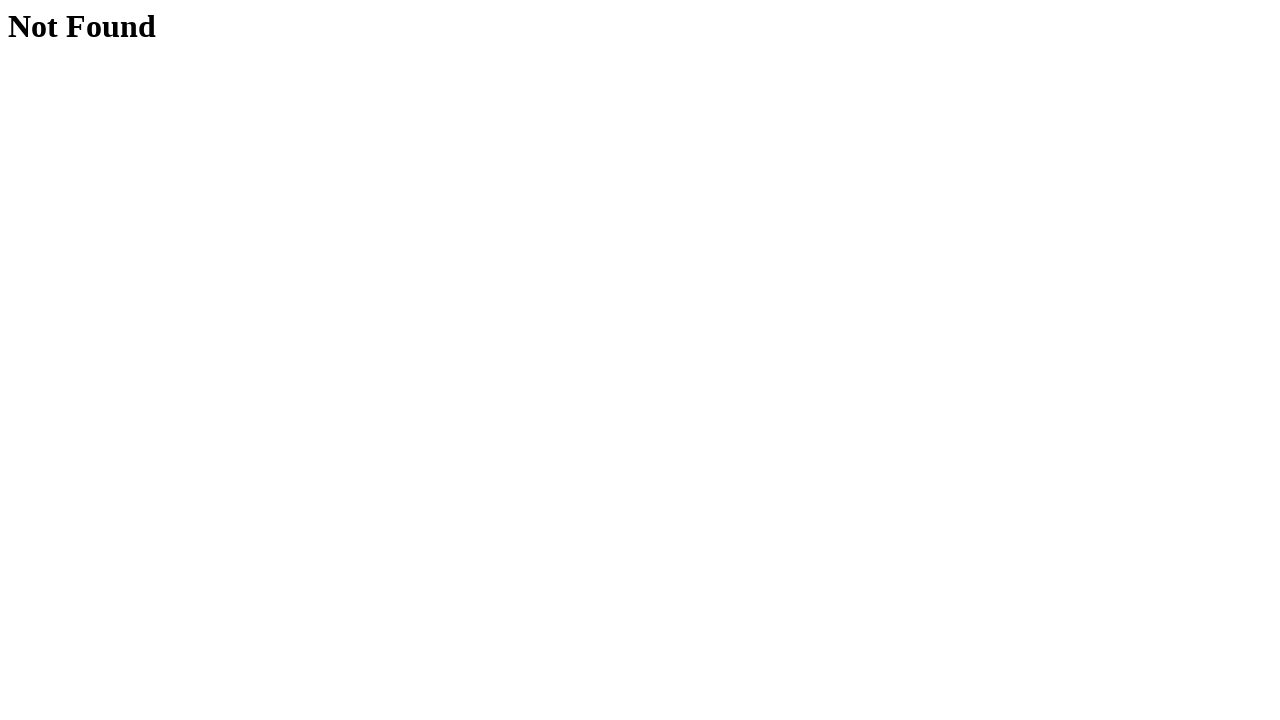

Second user profile error page loaded
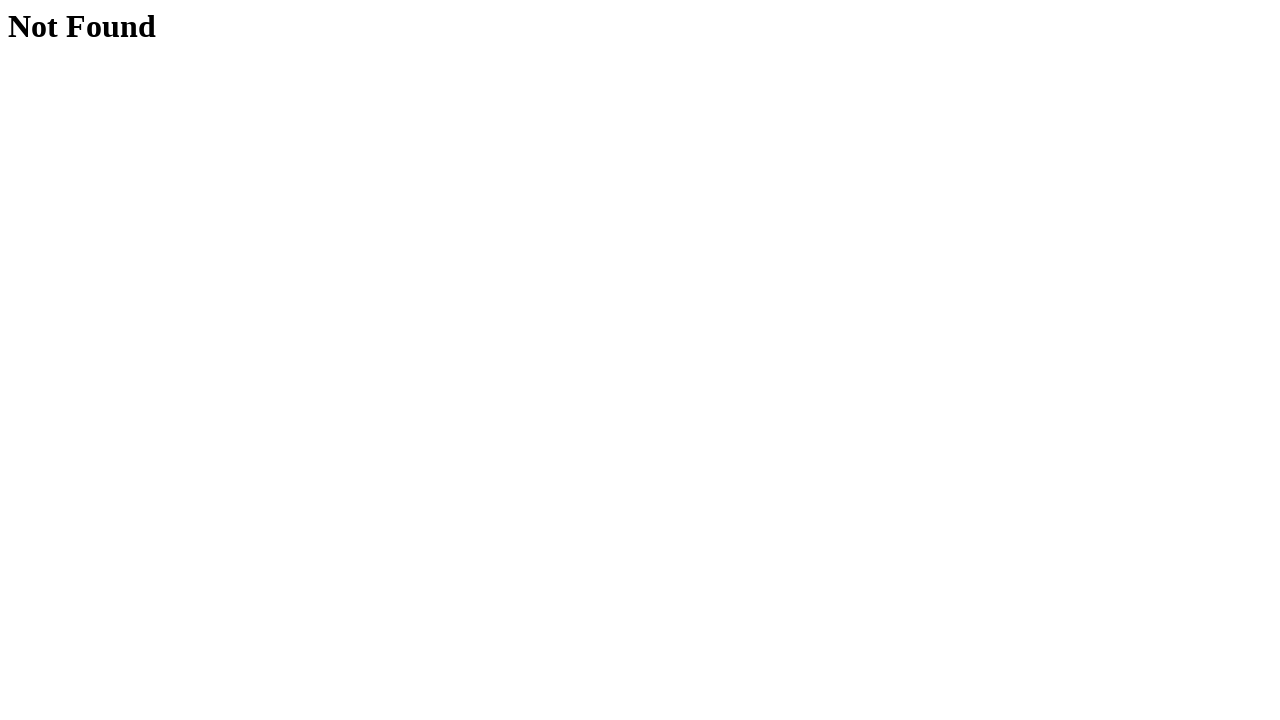

Navigated back to hovers page for user3
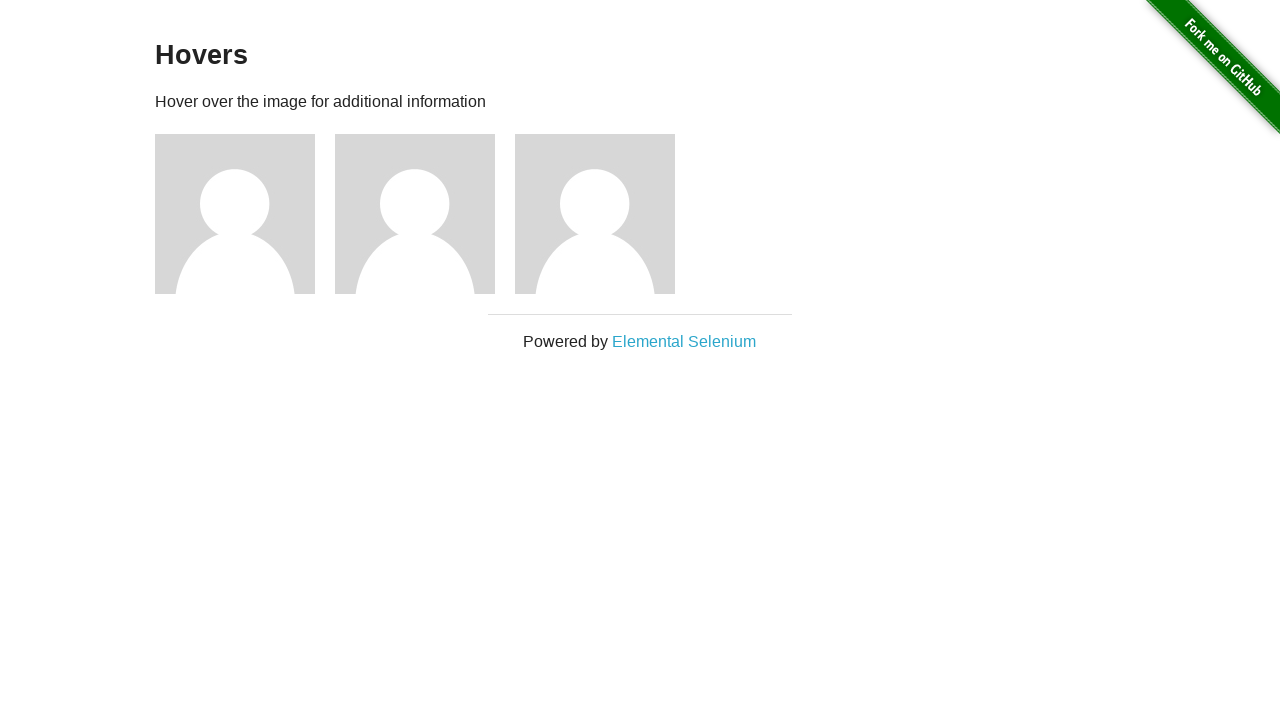

Hovered over third user profile image at (595, 214) on xpath=//*[@id="content"]/div/div[3]/img
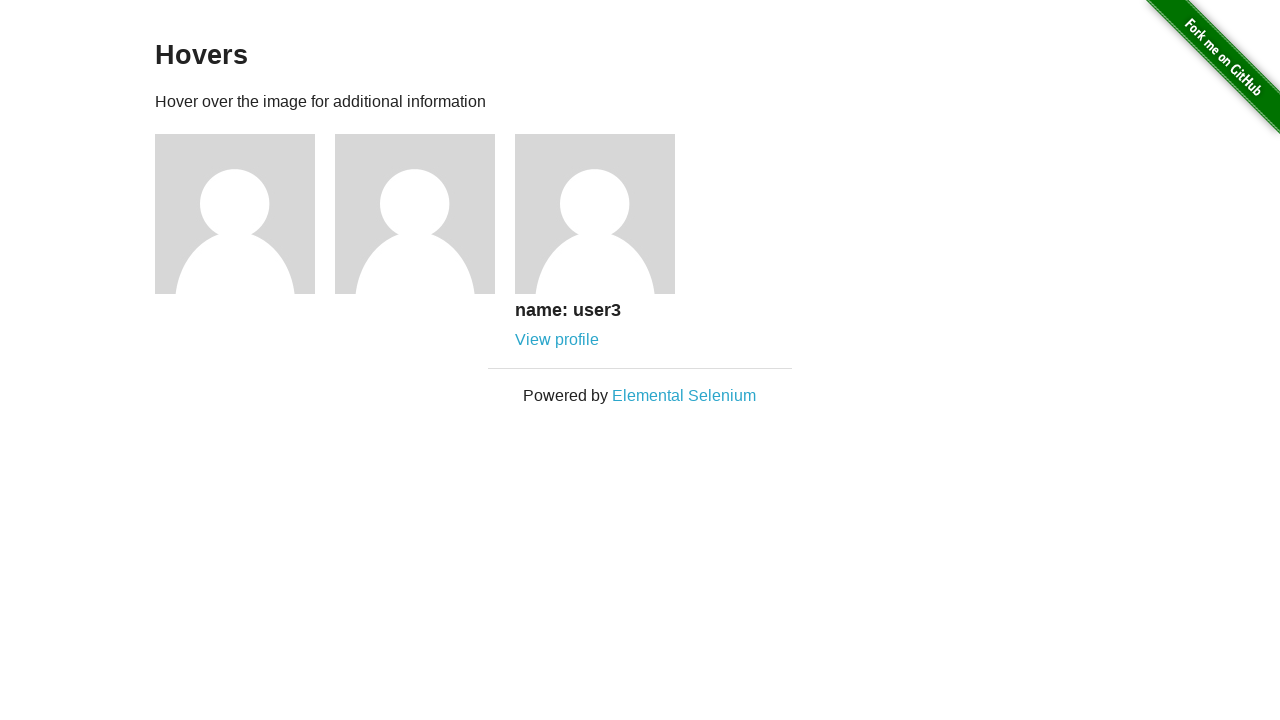

Verified third user name appeared
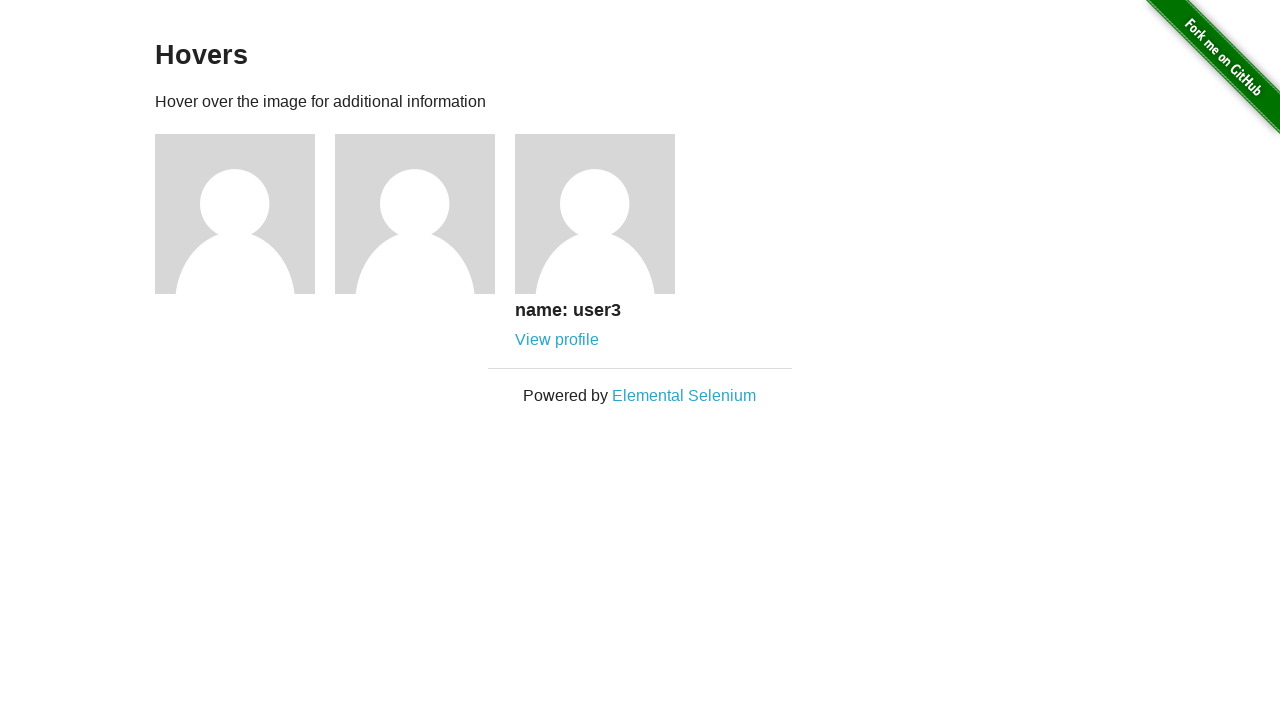

Clicked on third user profile link at (557, 340) on xpath=//*[@id="content"]/div/div[3]/div/a
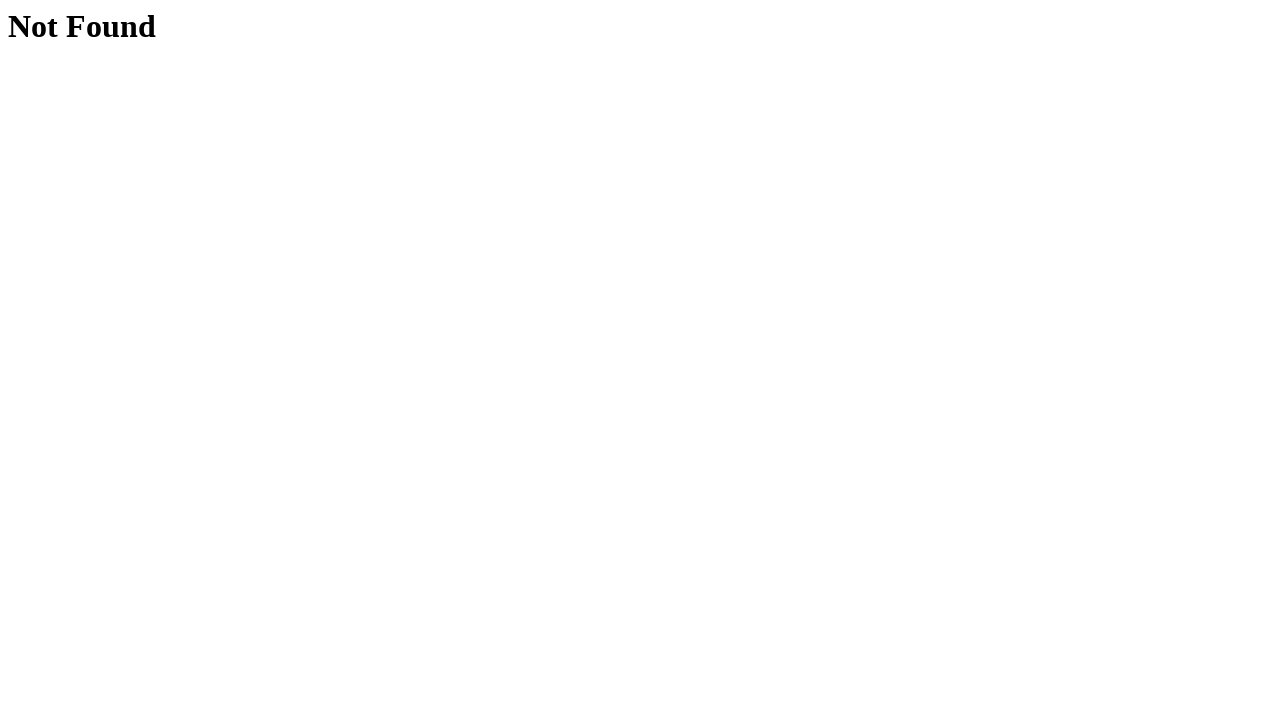

Third user profile error page loaded
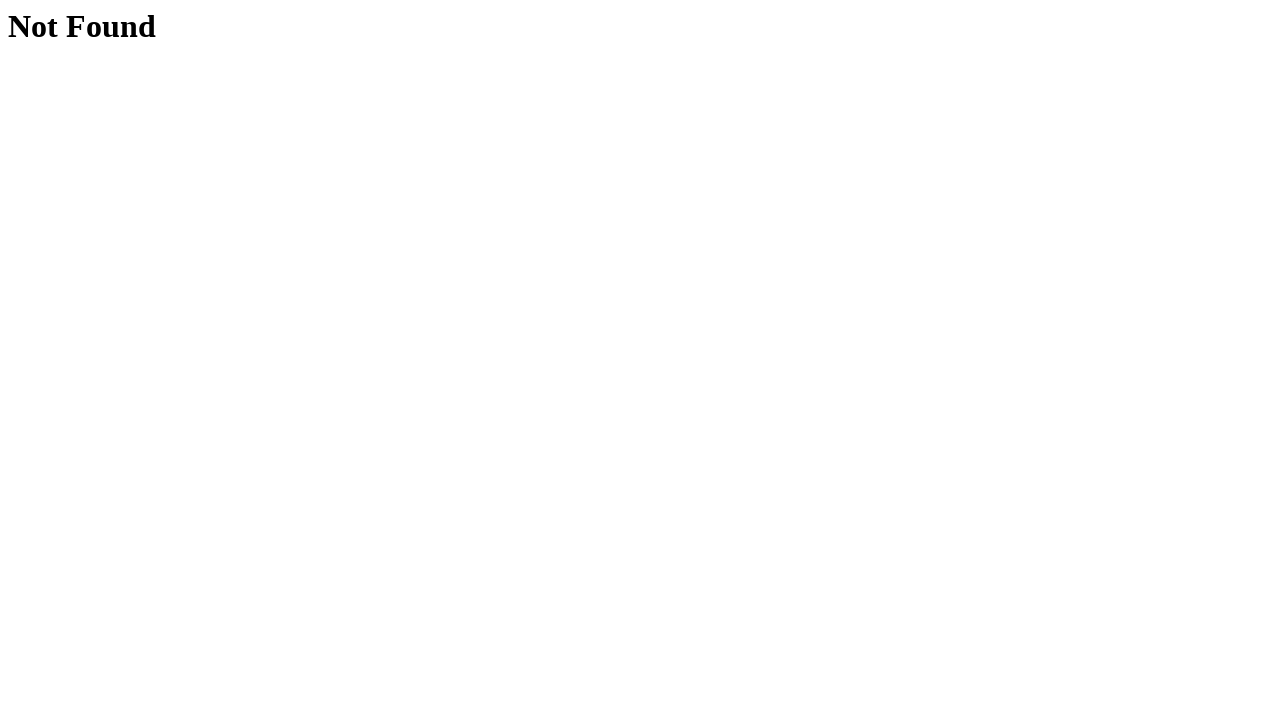

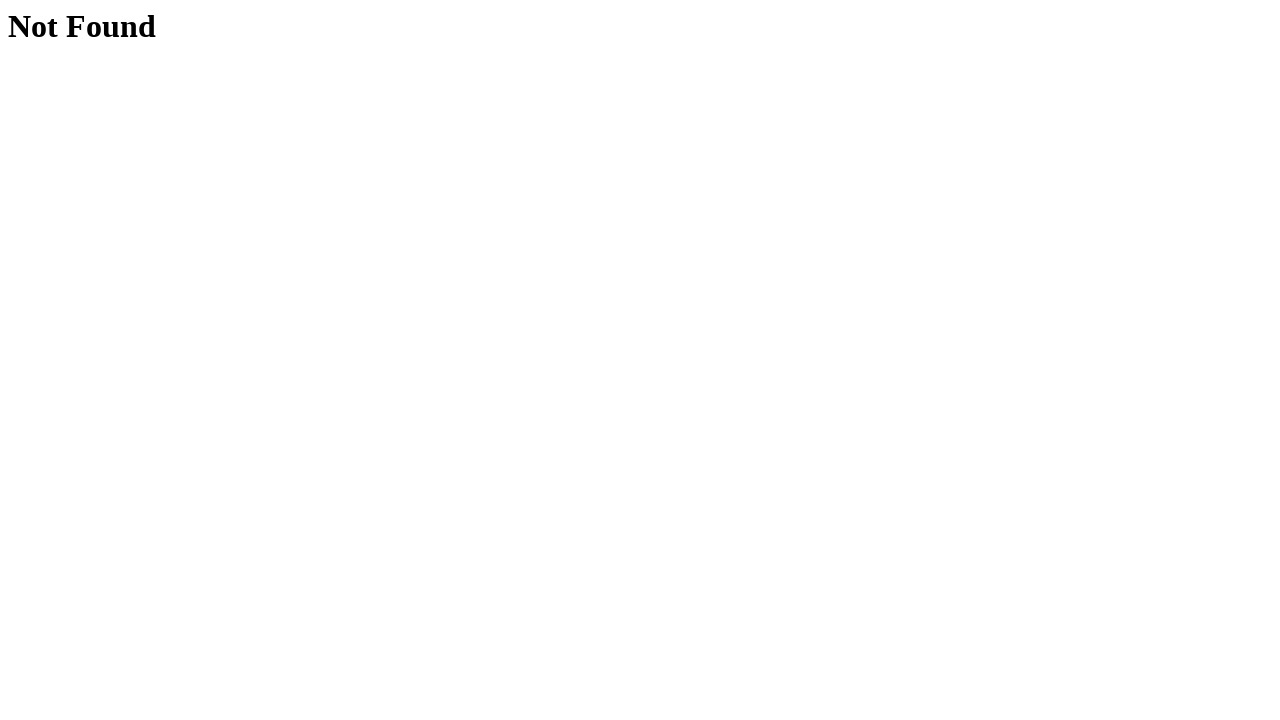